Tests various mouse events including single click, double click, and context click (right-click) on different elements, then interacts with a context menu.

Starting URL: https://training-support.net/webelements/mouse-events

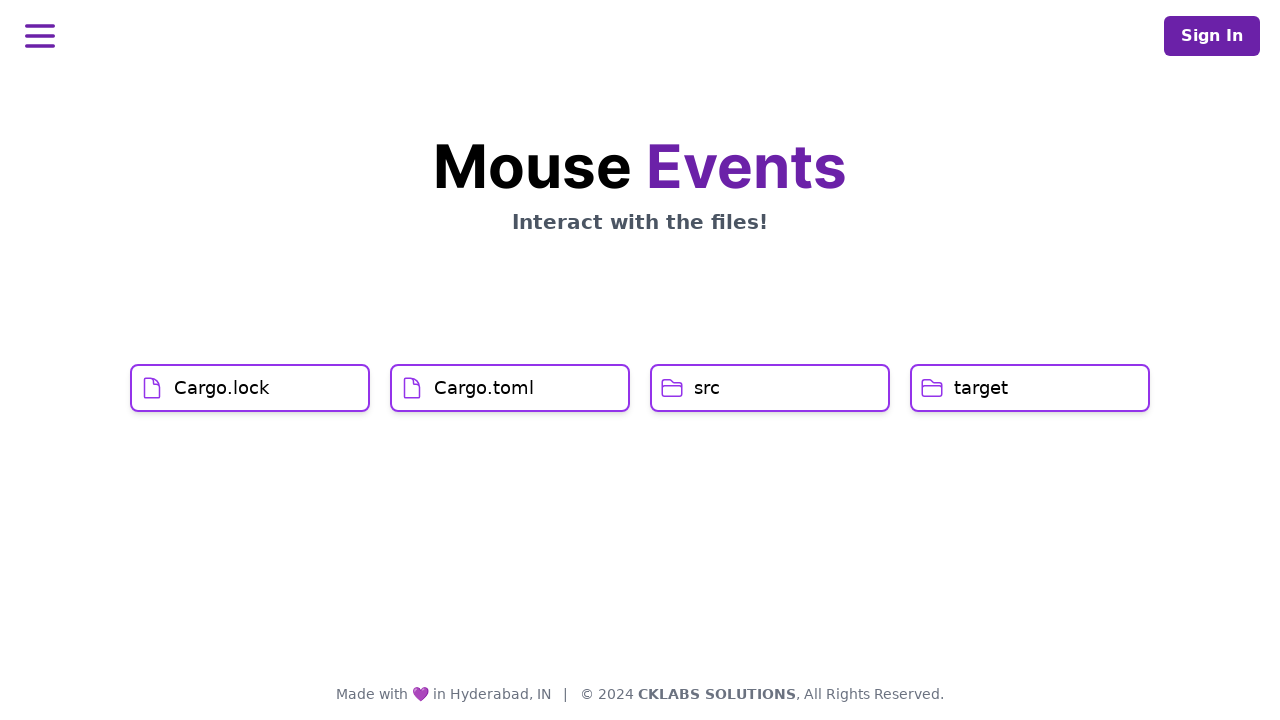

Single-clicked on Cargo.lock element at (222, 388) on xpath=//h1[text()='Cargo.lock']
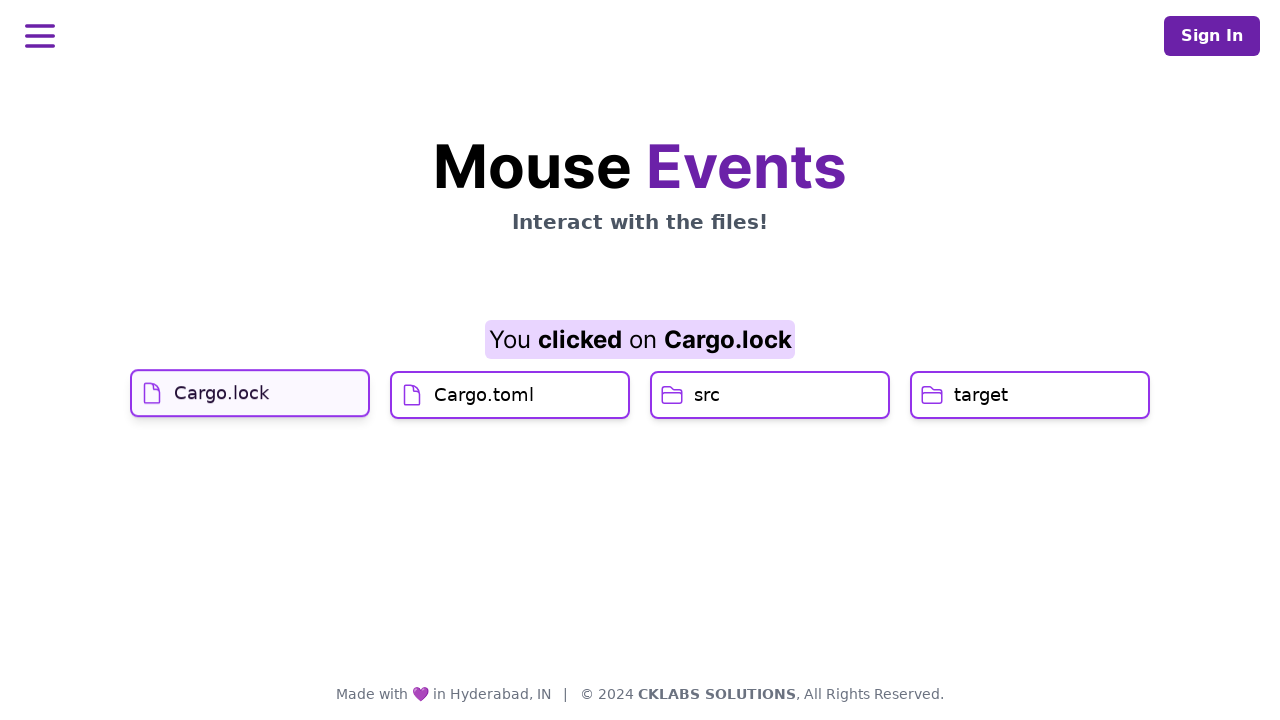

Single-clicked on Cargo.toml element at (484, 420) on xpath=//h1[text()='Cargo.toml']
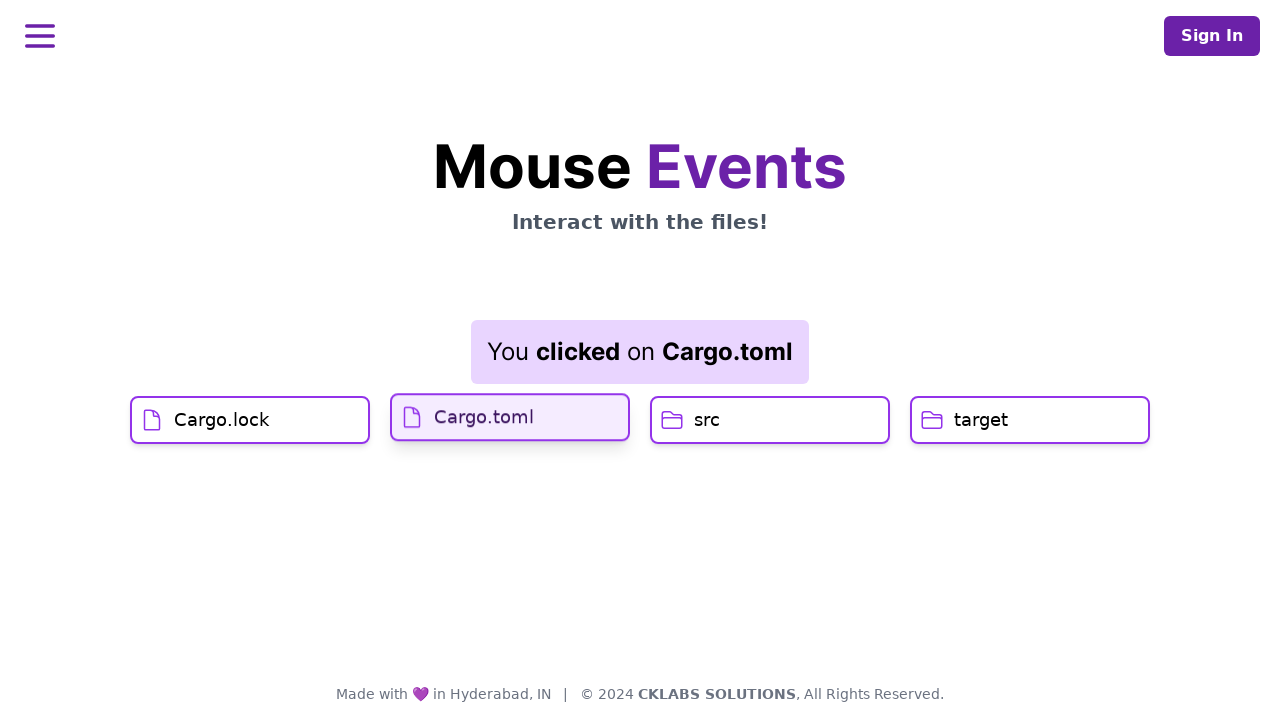

Waited for result element to load
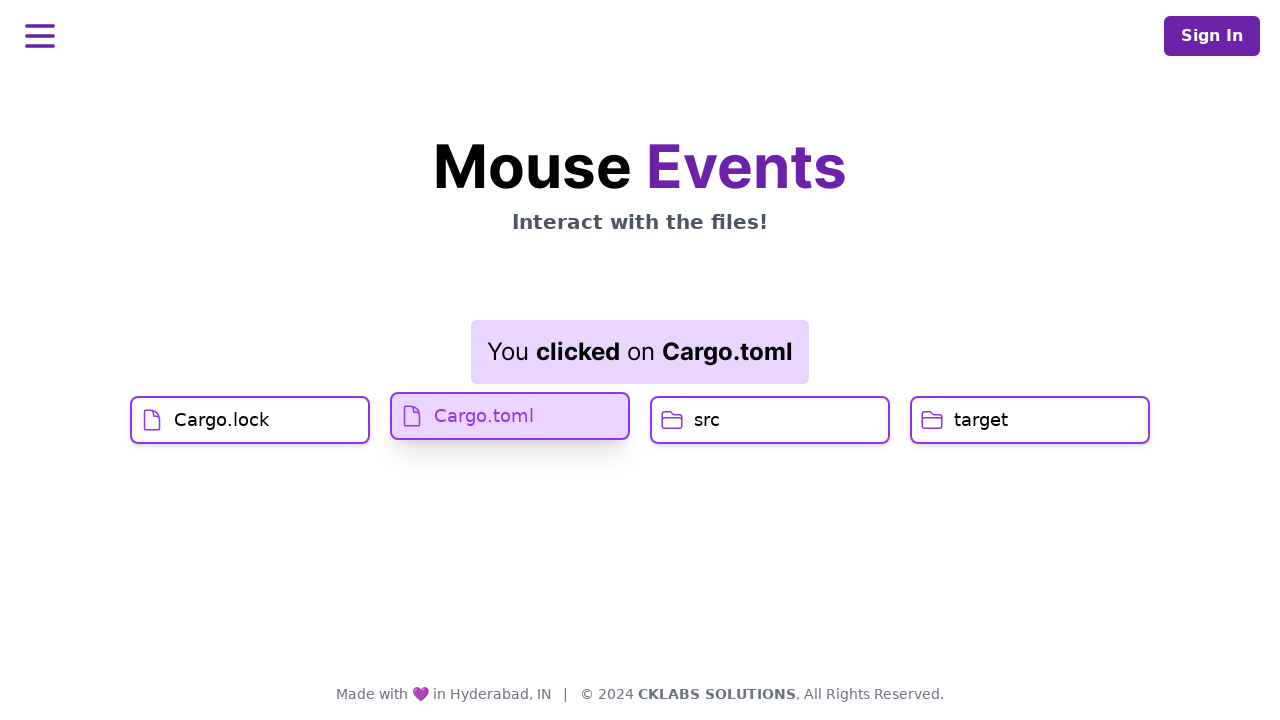

Double-clicked on src element at (707, 420) on xpath=//h1[text()='src']
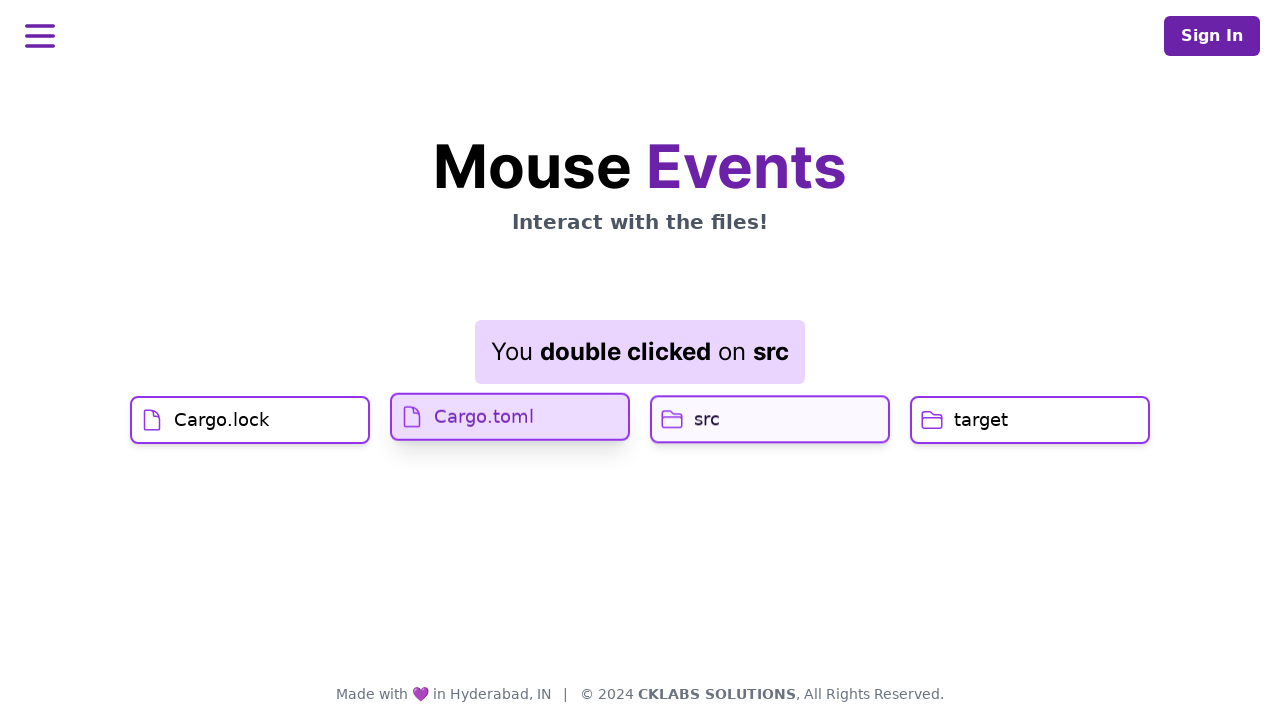

Right-clicked (context click) on target element at (981, 420) on //h1[text()='target']
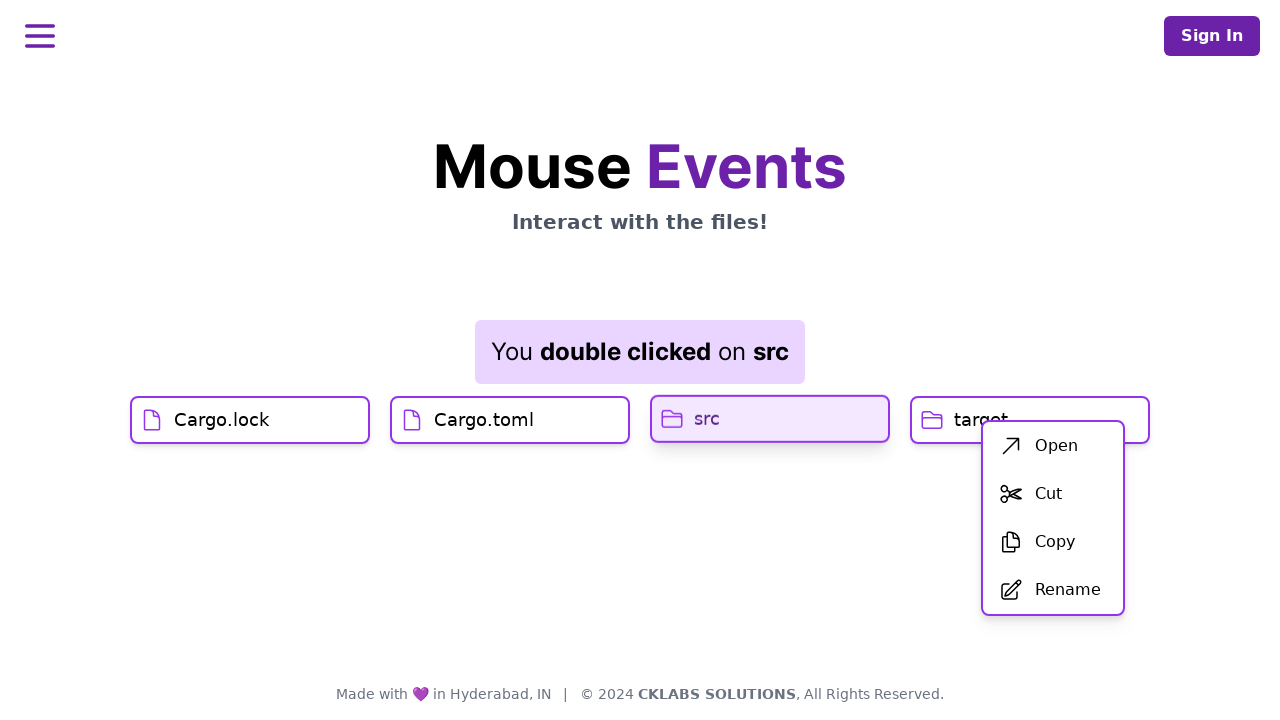

Clicked first menu item in context menu at (1053, 446) on xpath=//div[@id='menu']/div/ul/li[1]
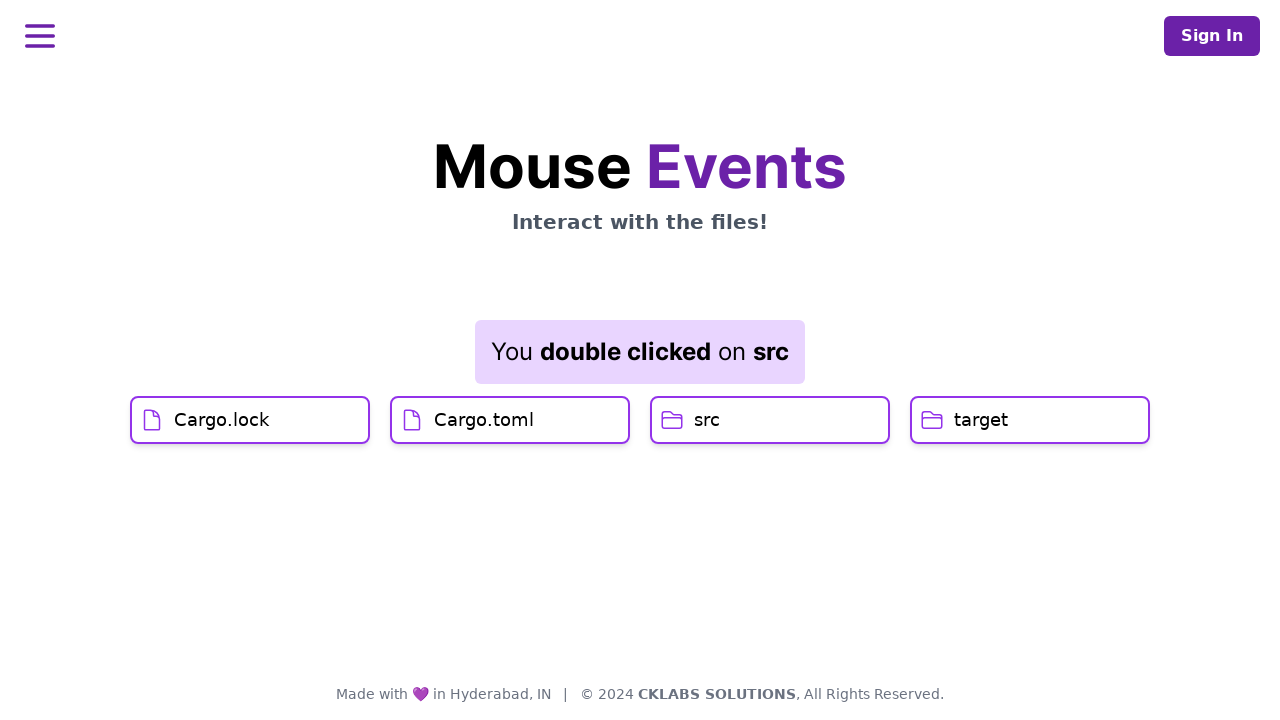

Waited for final result element to update
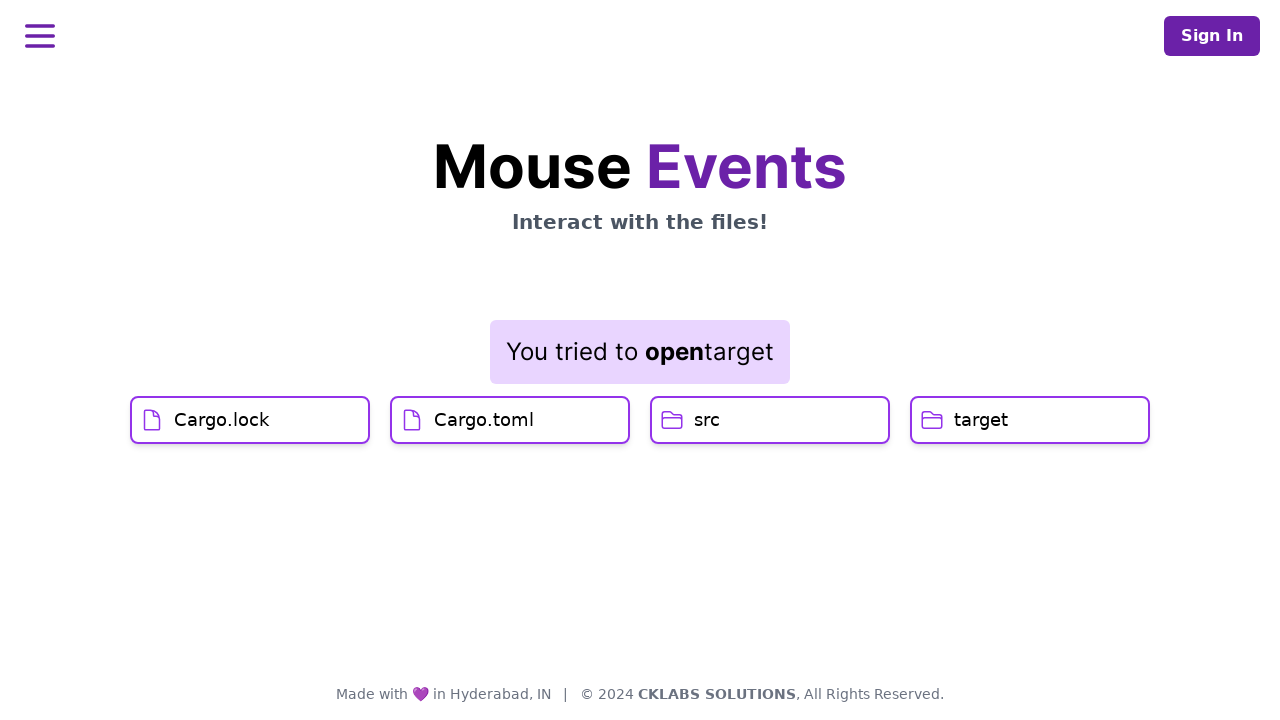

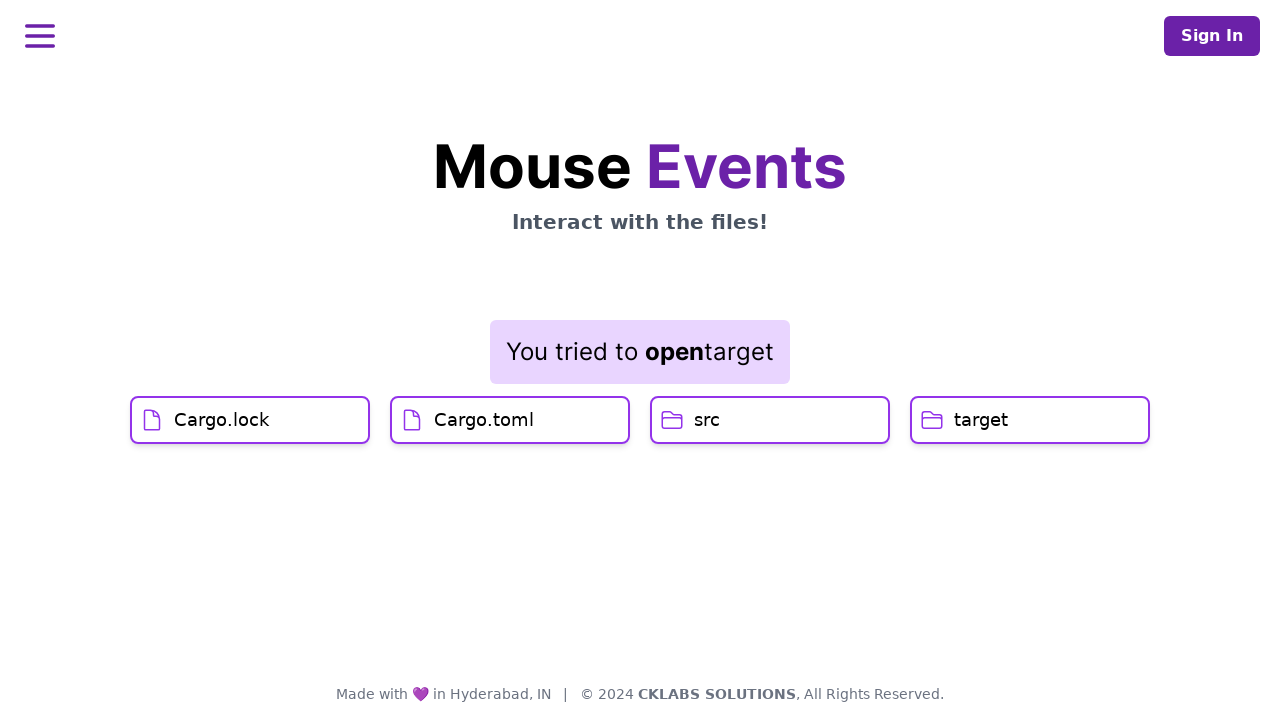